Tests a simple form by filling in first name, last name, city, and country fields using different locator strategies, then submitting the form

Starting URL: http://suninjuly.github.io/simple_form_find_task.html

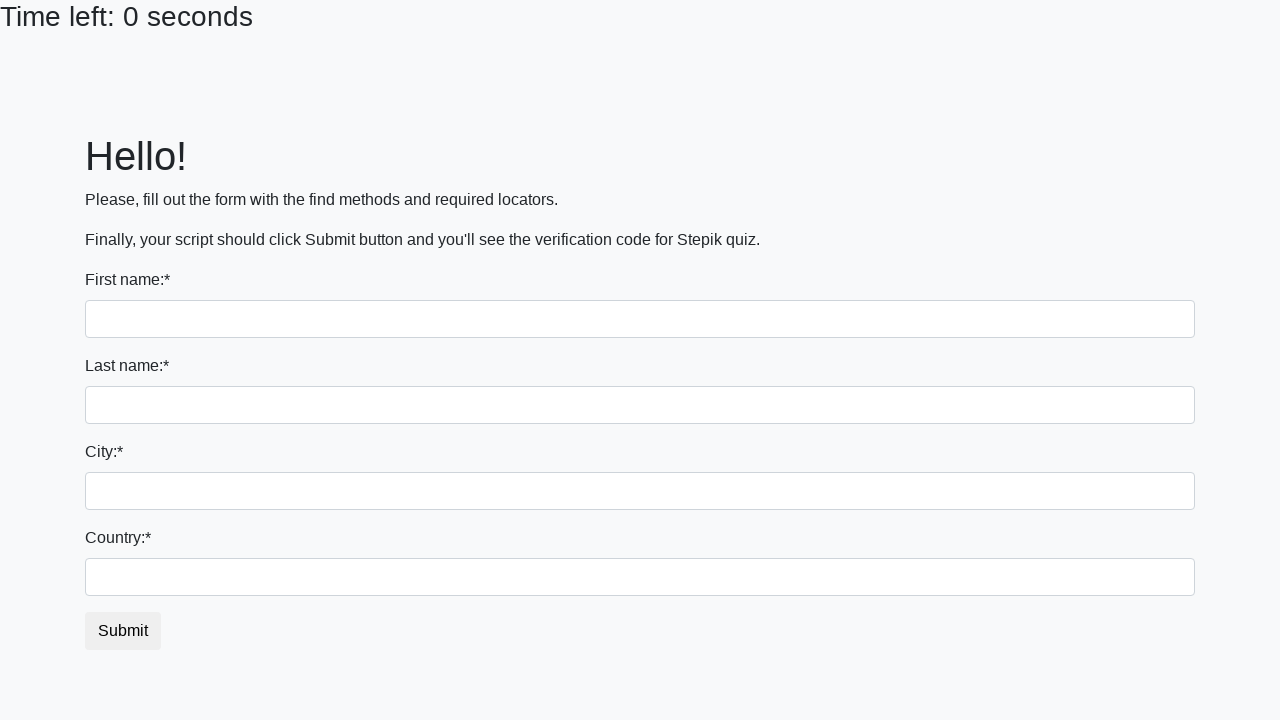

Filled first name field with 'Ivan' on input >> nth=0
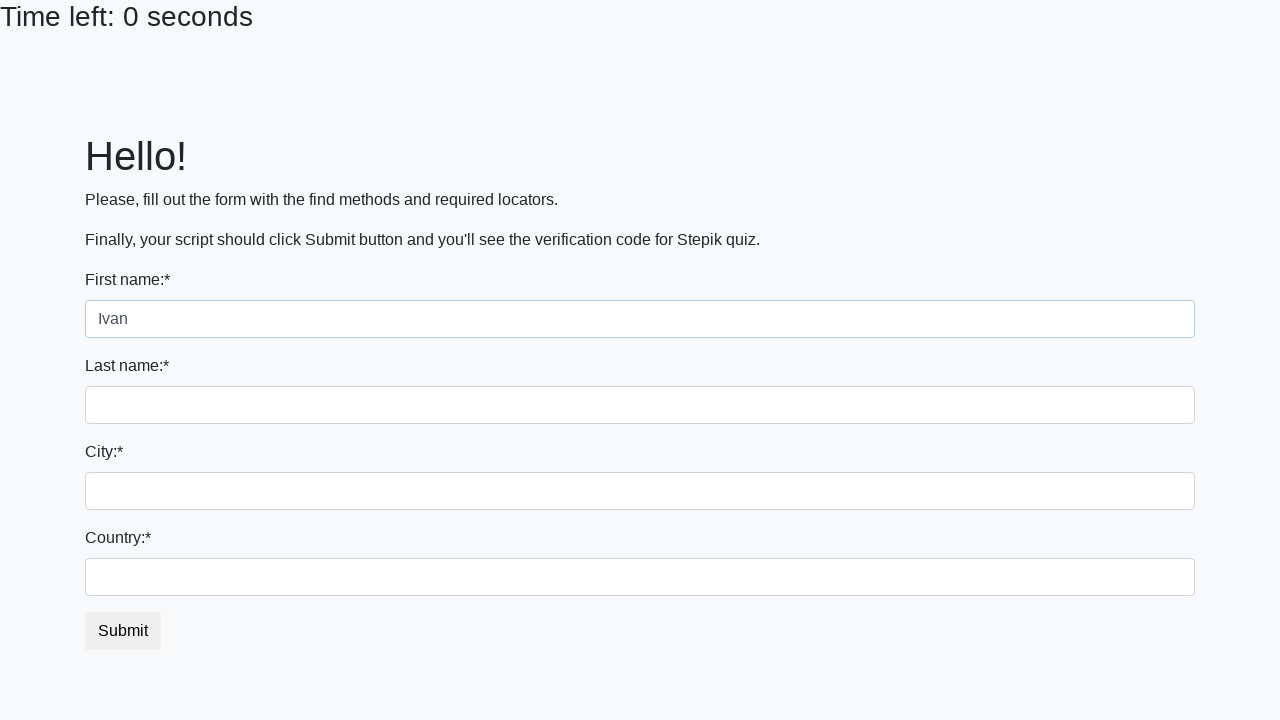

Filled last name field with 'Petrov' on input[name='last_name']
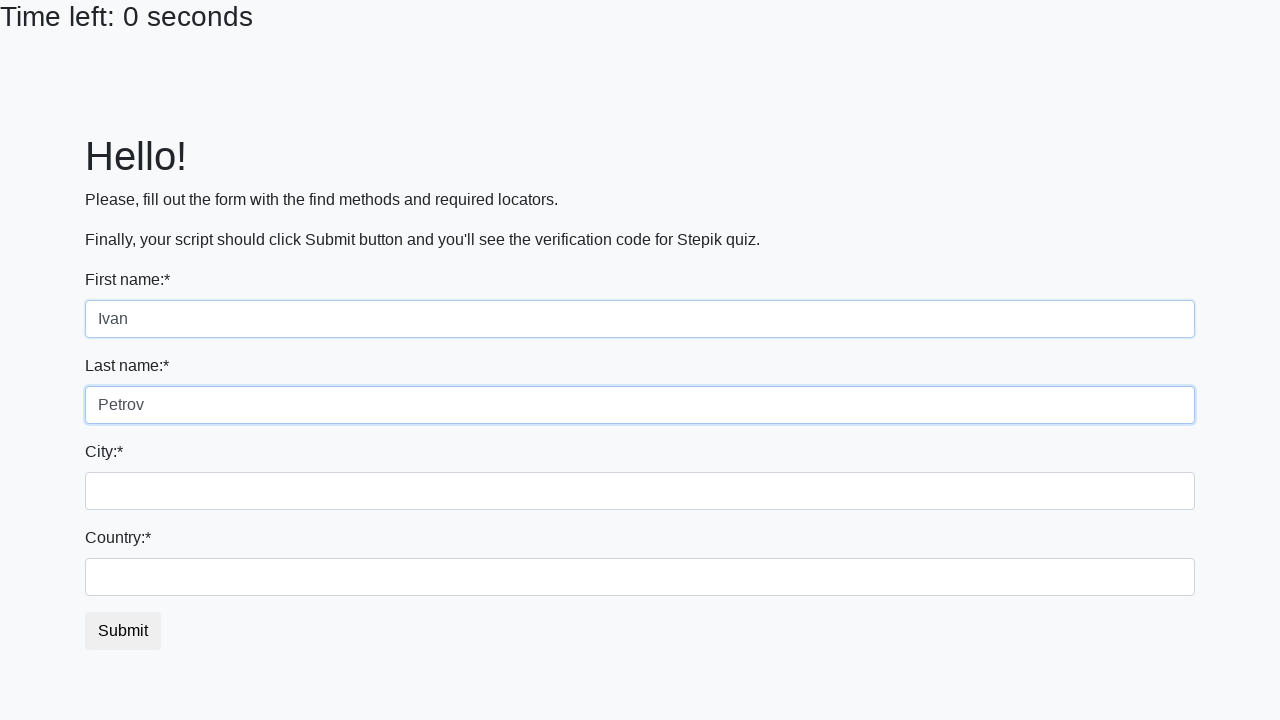

Filled city field with 'Smolensk' on .city
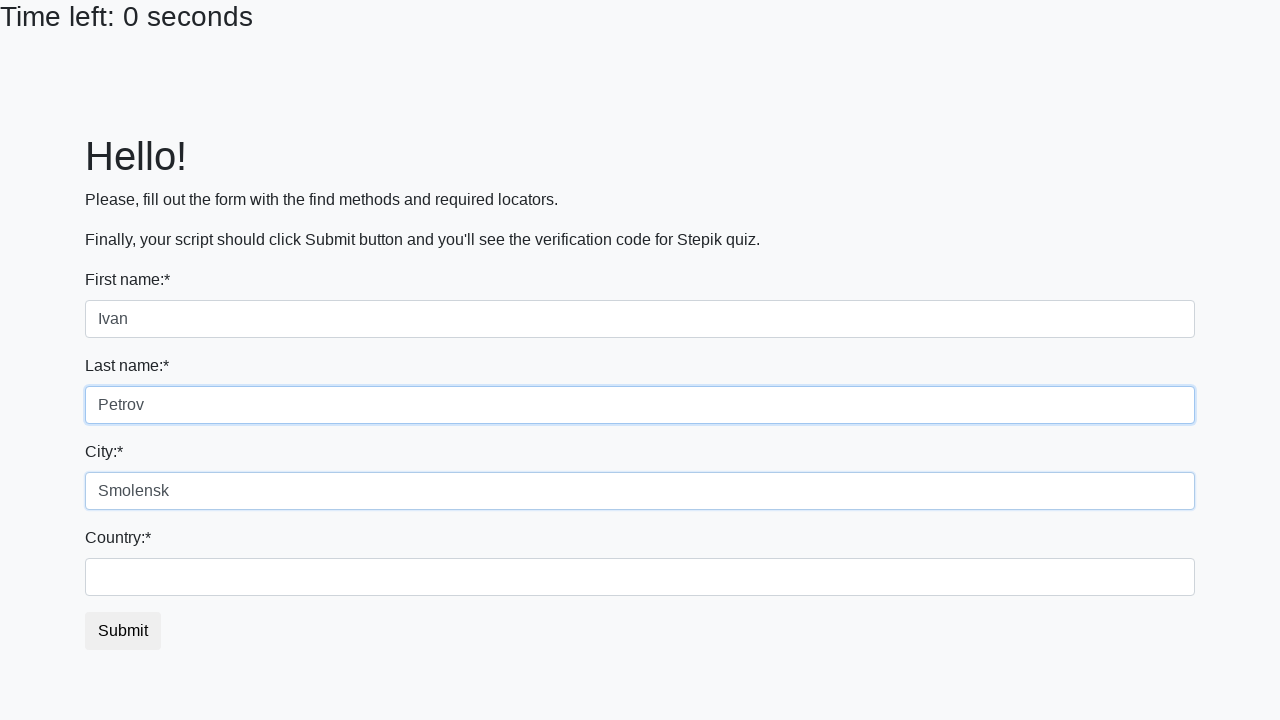

Filled country field with 'Russia' on #country
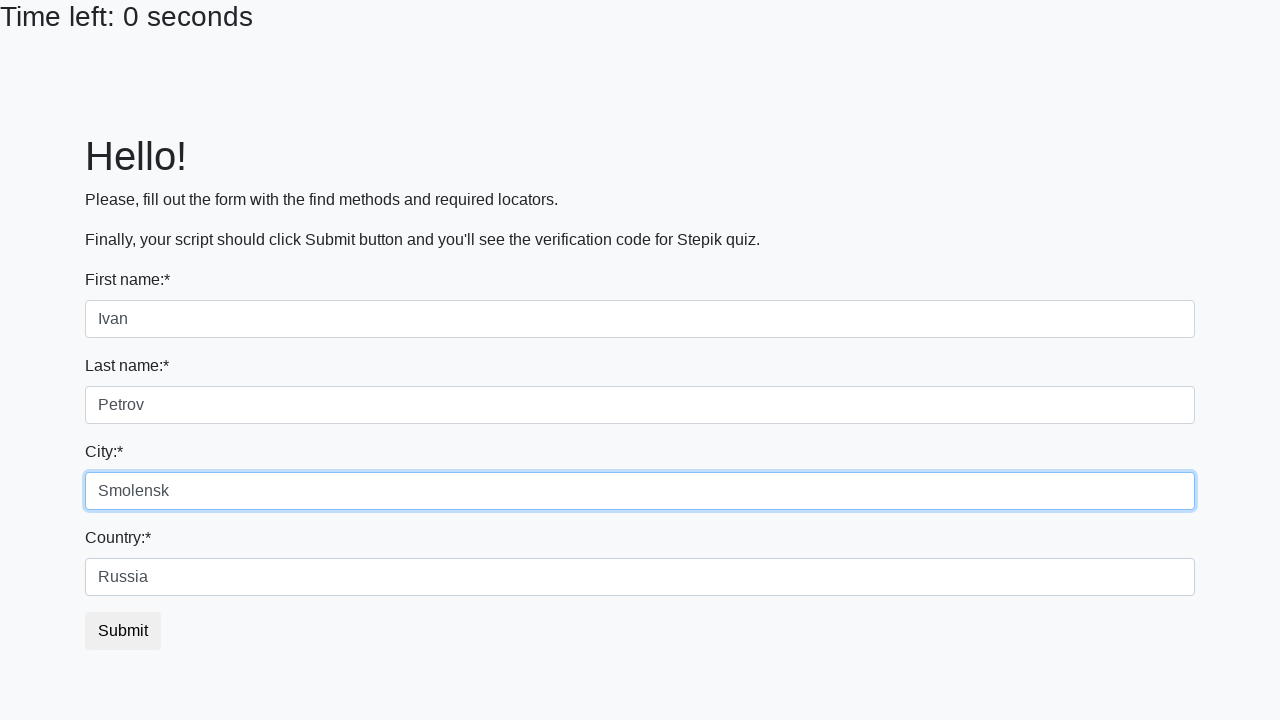

Clicked submit button to submit the form at (123, 631) on button.btn
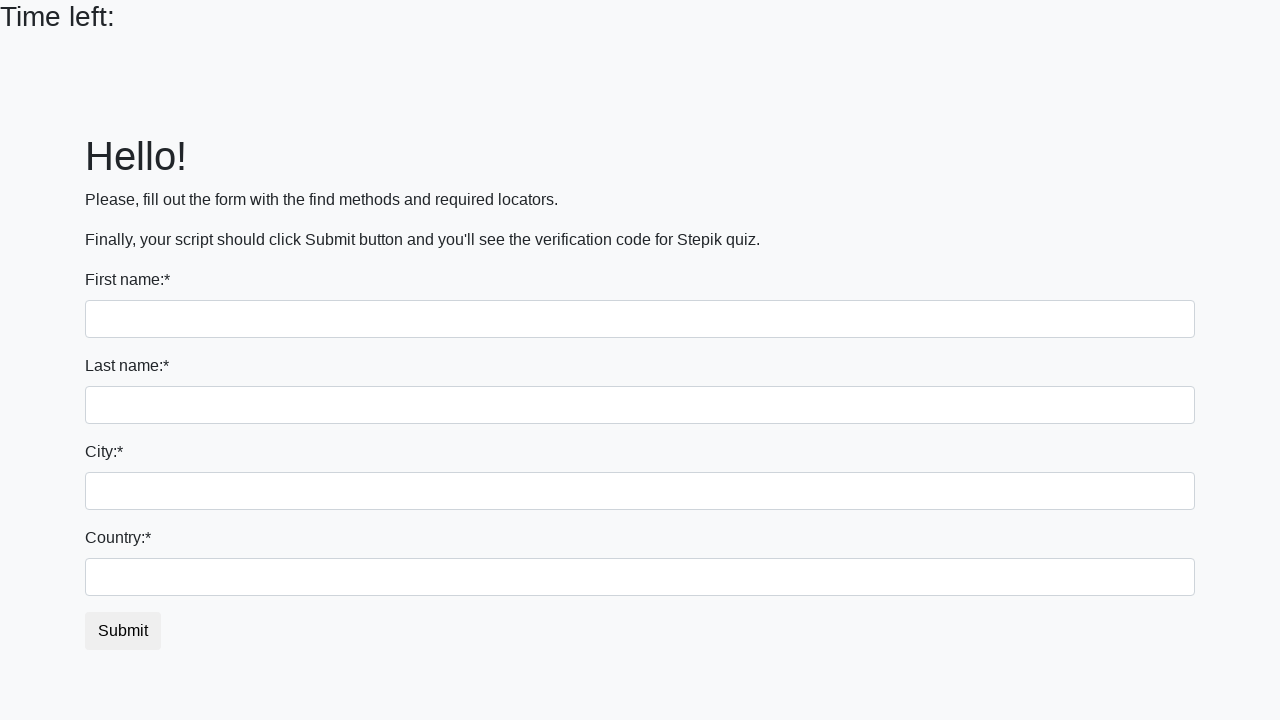

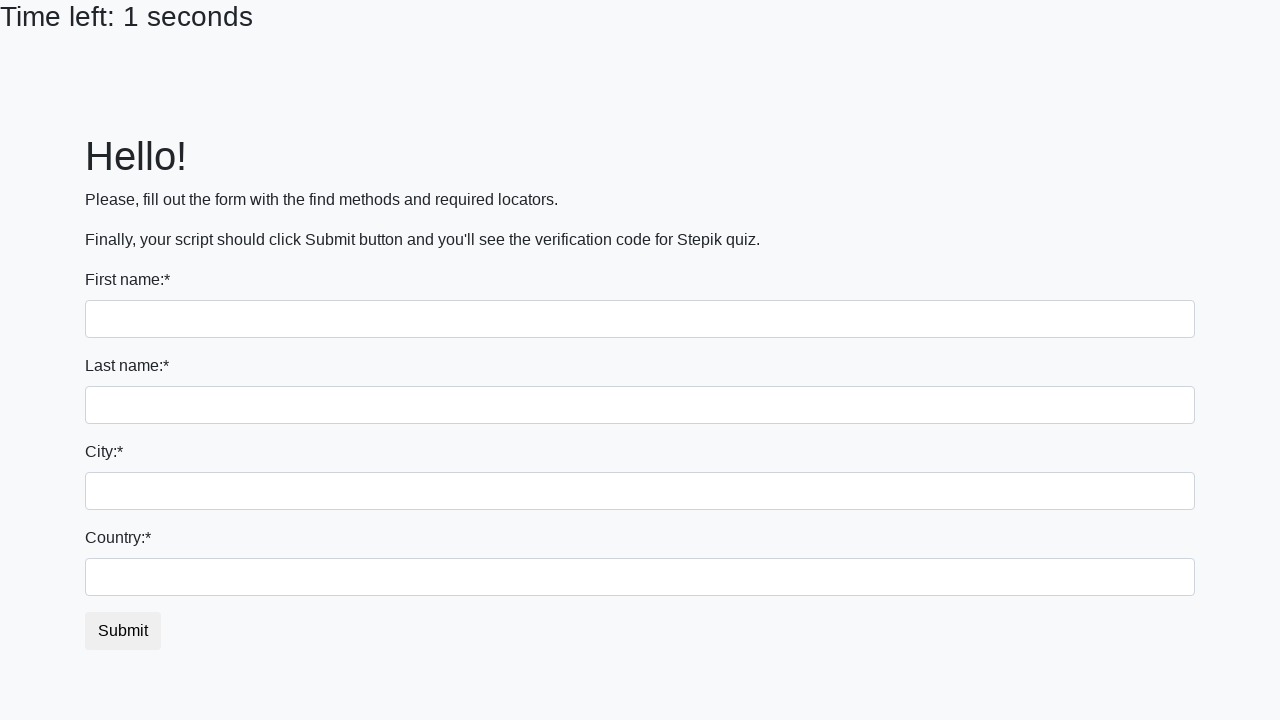